Navigates to the Air Vistara airline website homepage and waits for the page to load

Starting URL: https://www.airvistara.com/

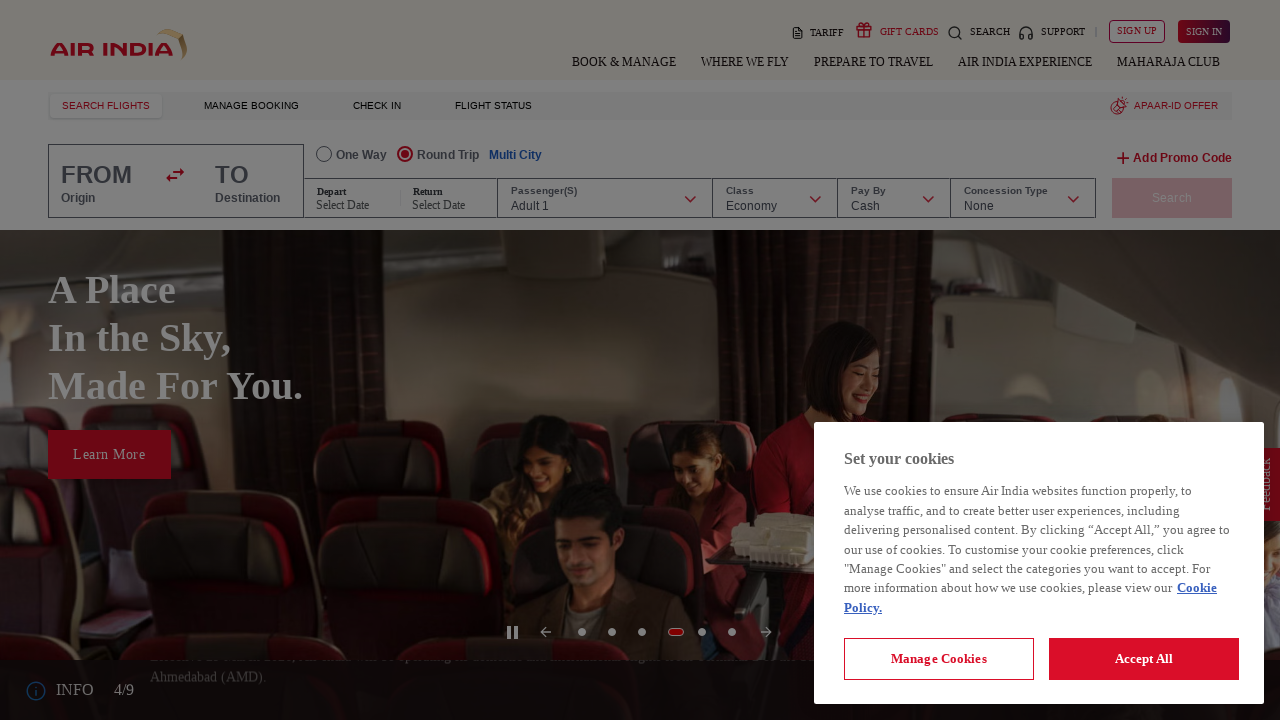

Navigated to Air Vistara airline website homepage
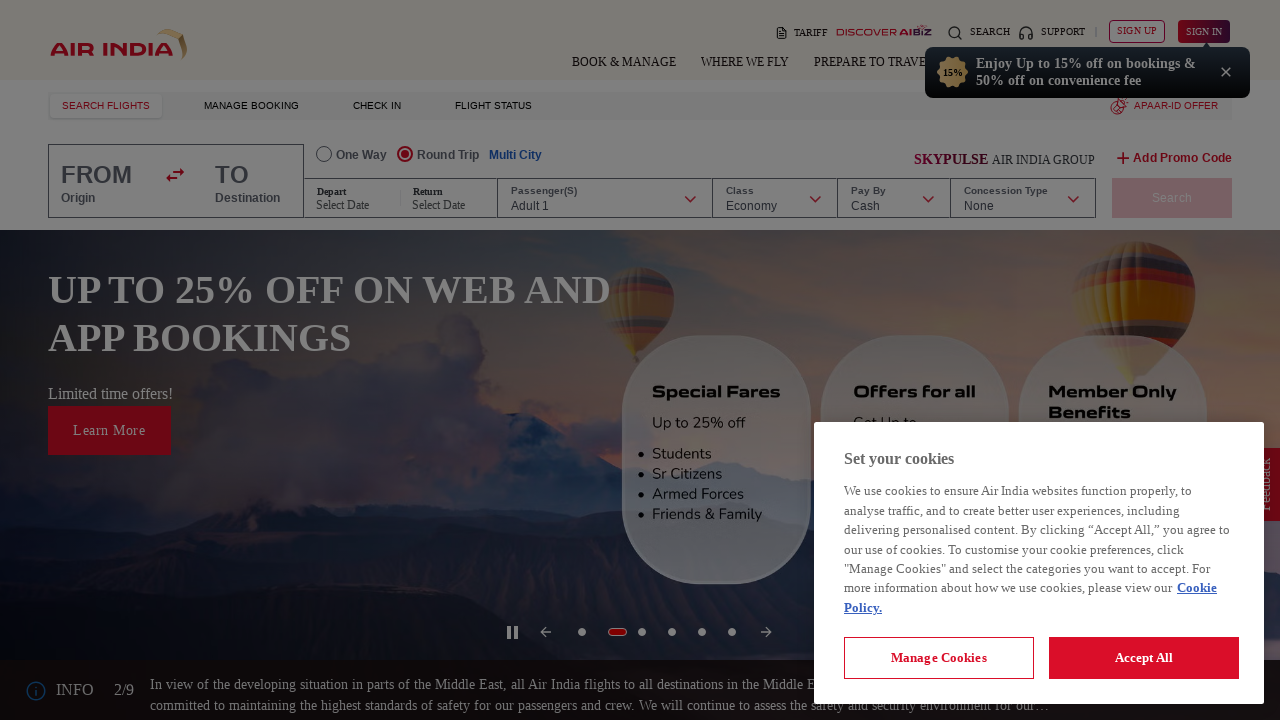

Page reached networkidle state - all network requests completed
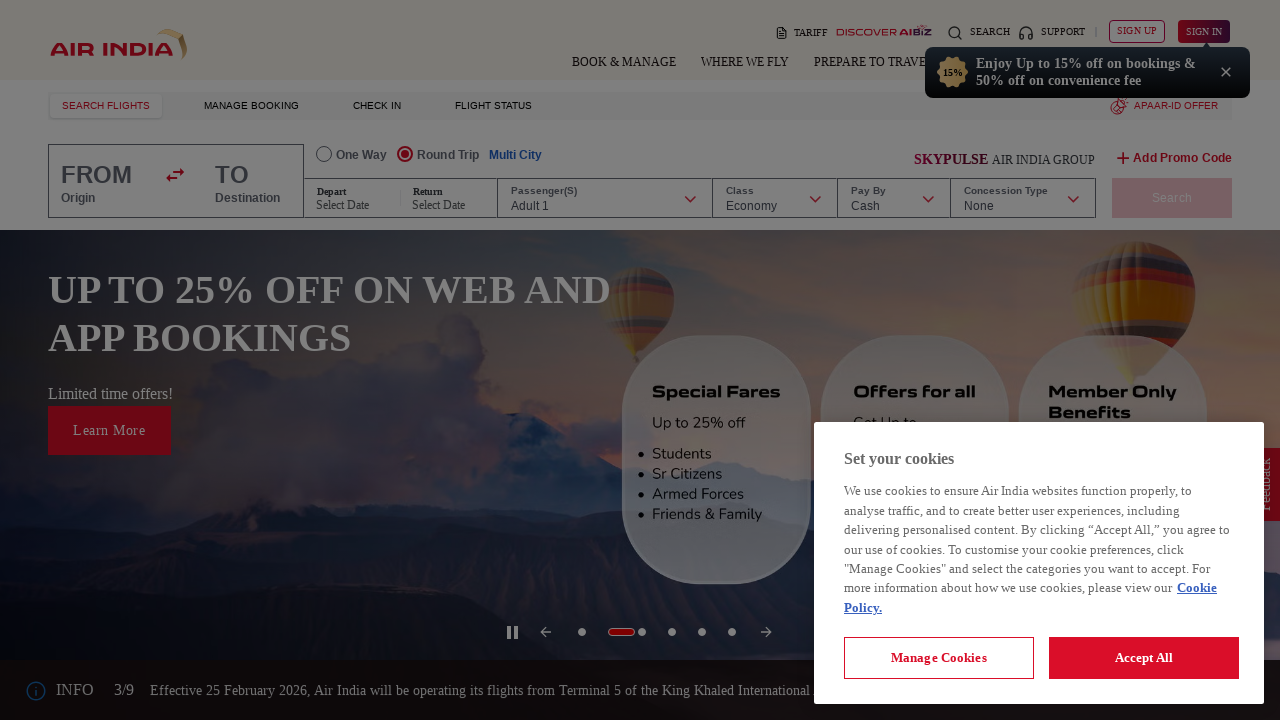

Main page content is now visible
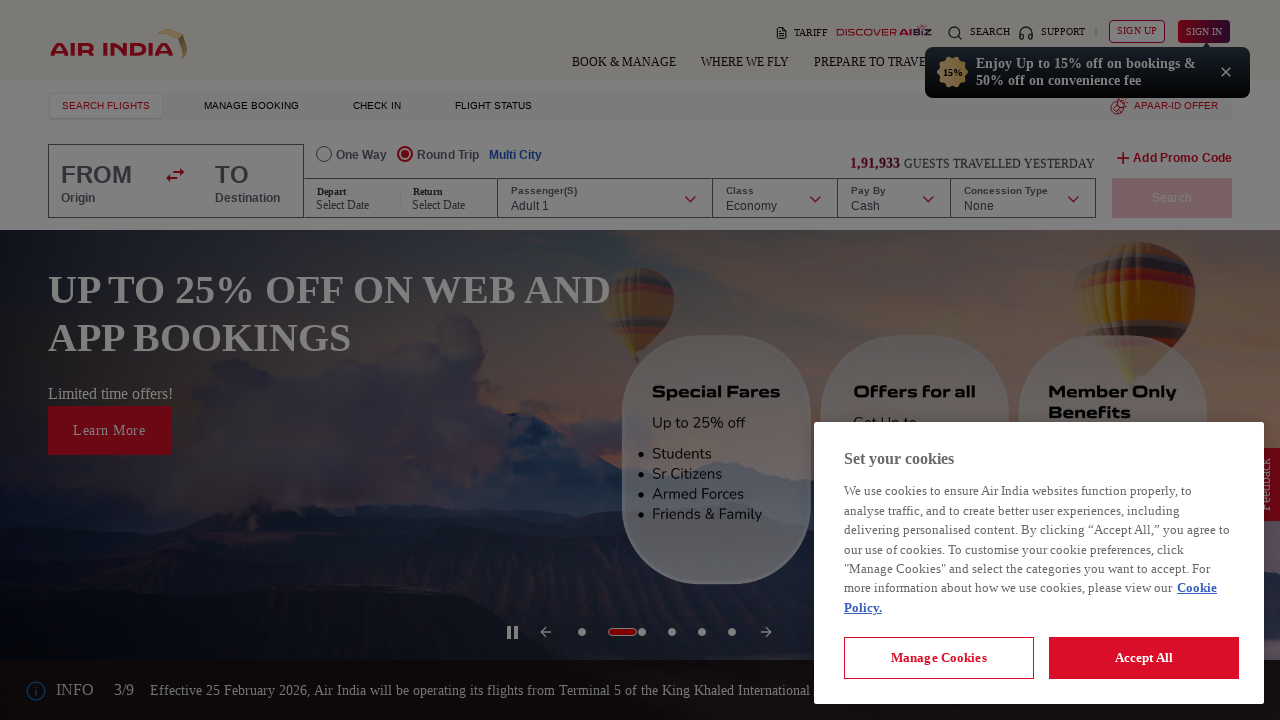

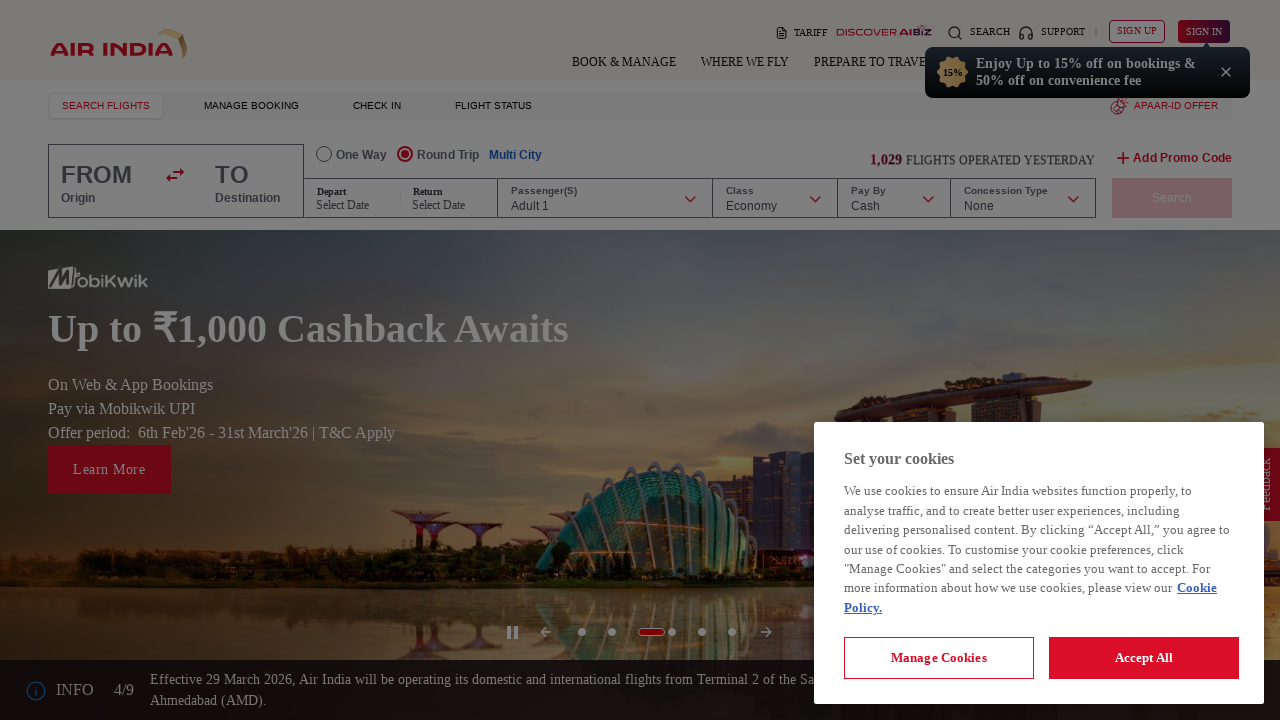